Tests that a todo item is removed when edited to an empty string

Starting URL: https://demo.playwright.dev/todomvc

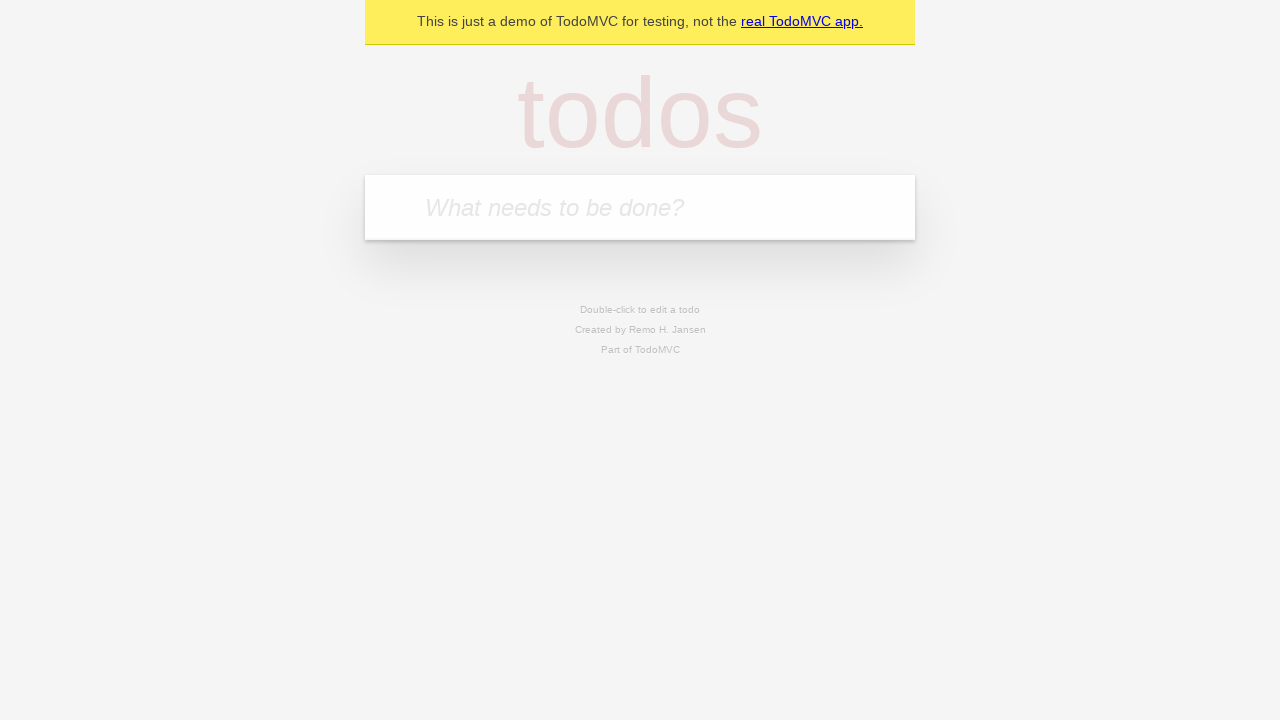

Filled todo input with 'buy some cheese' on internal:attr=[placeholder="What needs to be done?"i]
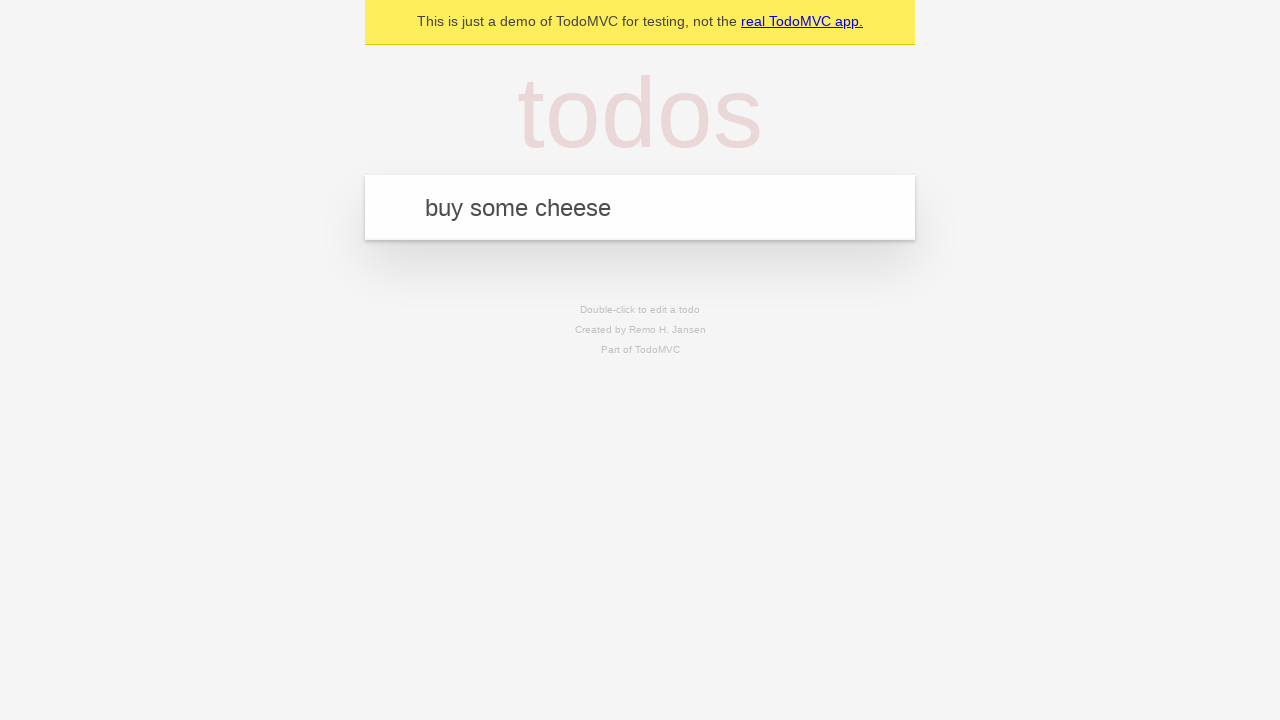

Pressed Enter to create first todo on internal:attr=[placeholder="What needs to be done?"i]
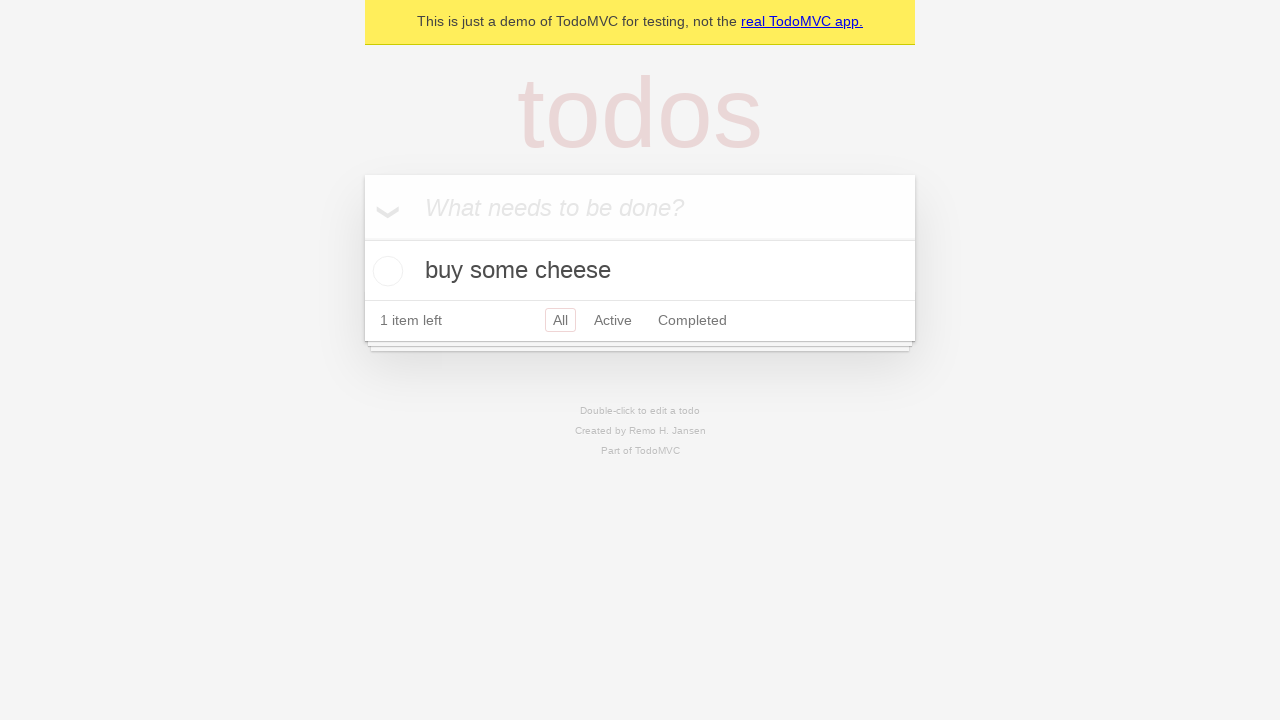

Filled todo input with 'feed the cat' on internal:attr=[placeholder="What needs to be done?"i]
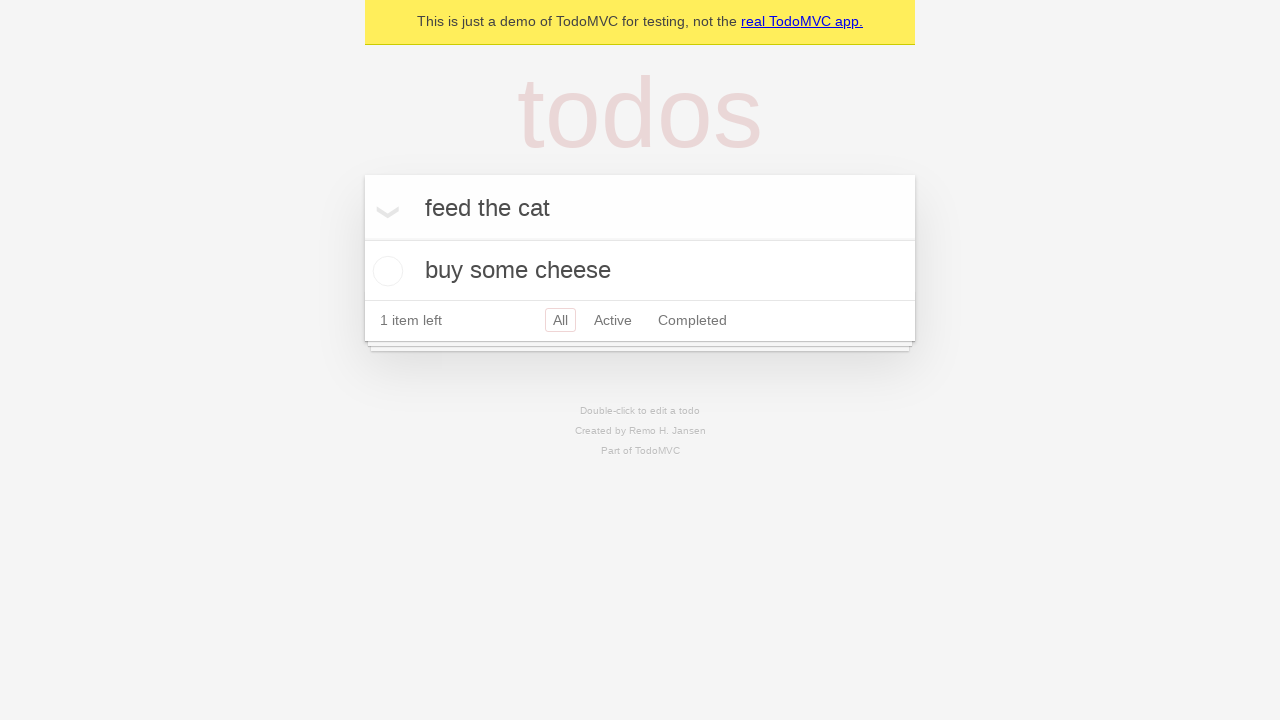

Pressed Enter to create second todo on internal:attr=[placeholder="What needs to be done?"i]
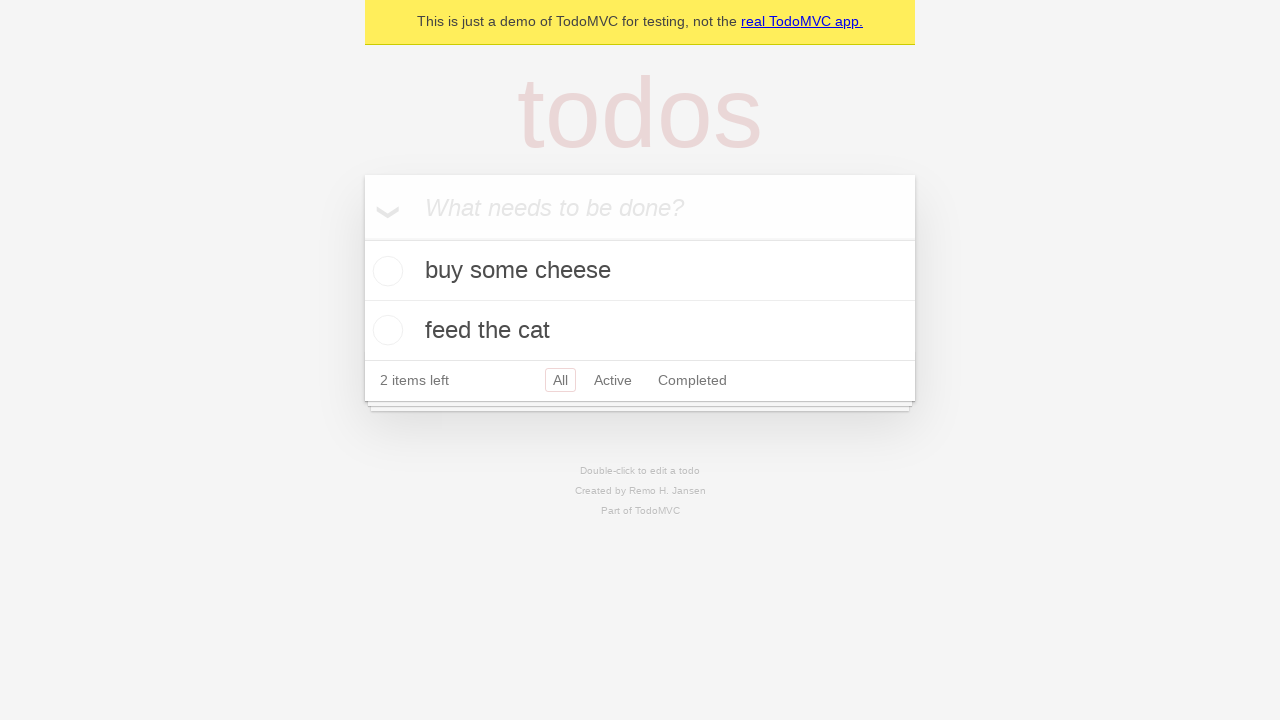

Filled todo input with 'book a doctors appointment' on internal:attr=[placeholder="What needs to be done?"i]
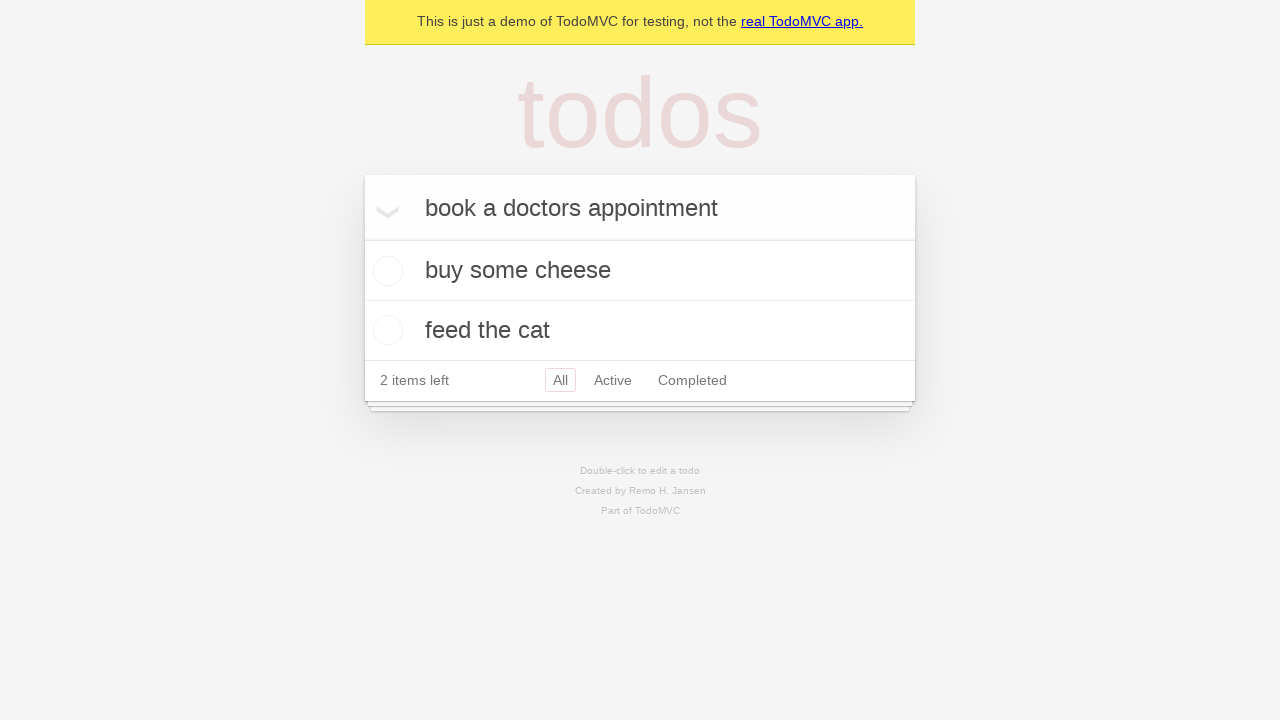

Pressed Enter to create third todo on internal:attr=[placeholder="What needs to be done?"i]
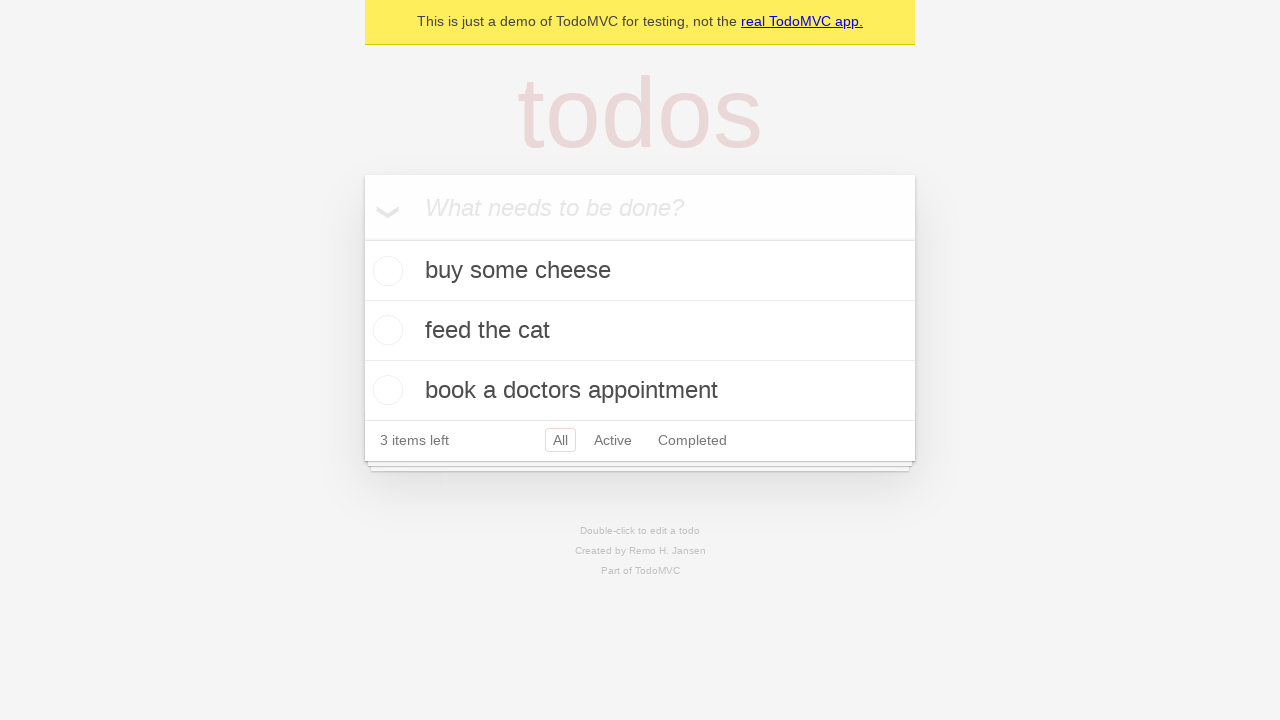

Double-clicked second todo item to enter edit mode at (640, 331) on internal:testid=[data-testid="todo-item"s] >> nth=1
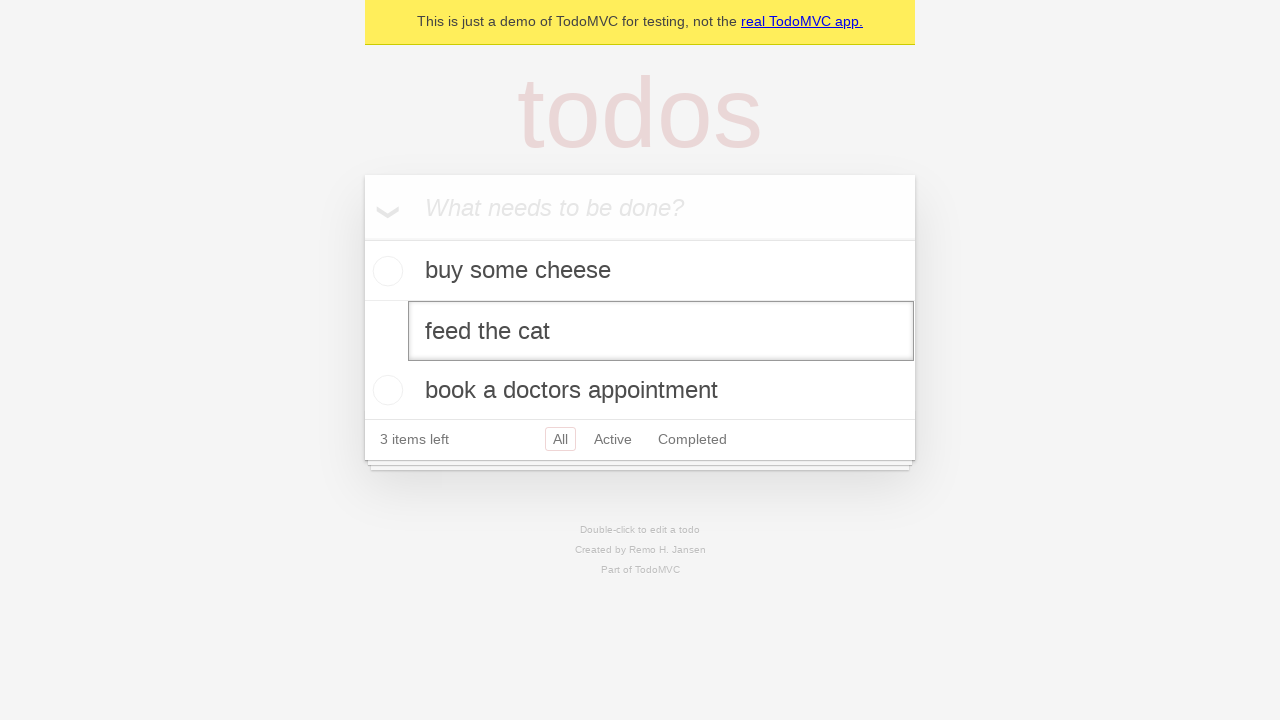

Cleared the todo text by filling with empty string on internal:testid=[data-testid="todo-item"s] >> nth=1 >> internal:role=textbox[nam
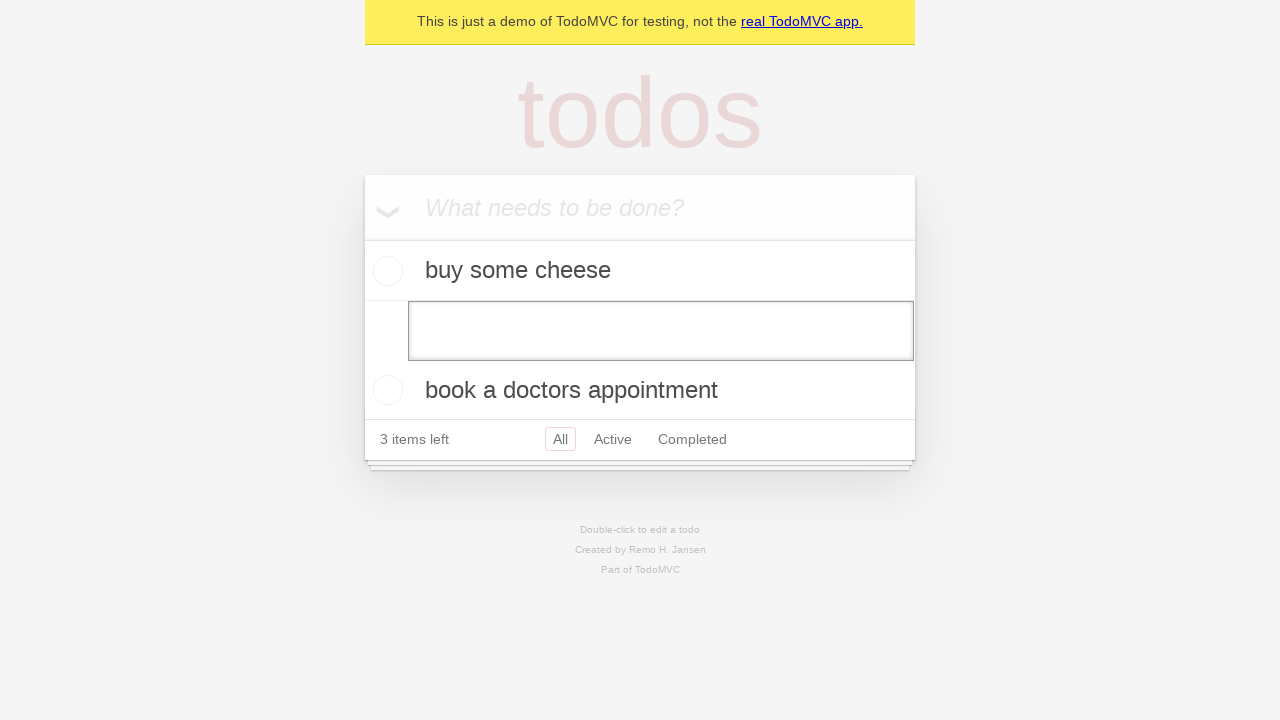

Pressed Enter to confirm empty edit, todo item should be removed on internal:testid=[data-testid="todo-item"s] >> nth=1 >> internal:role=textbox[nam
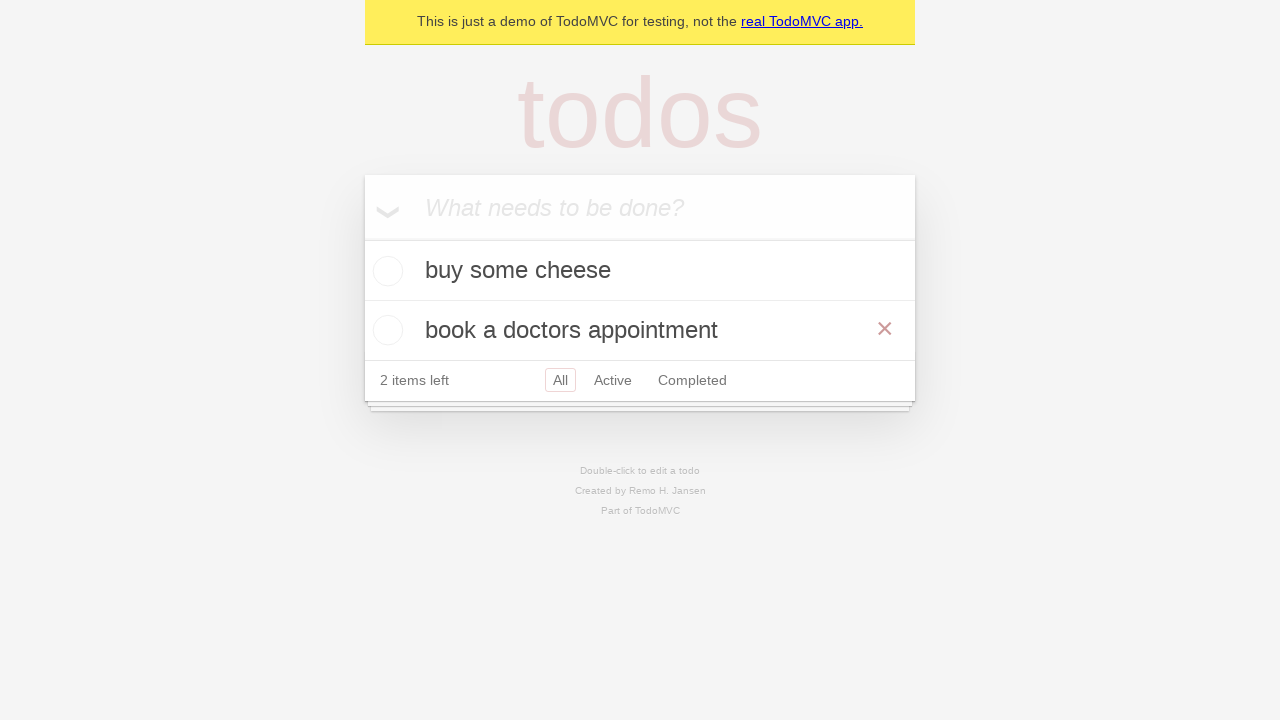

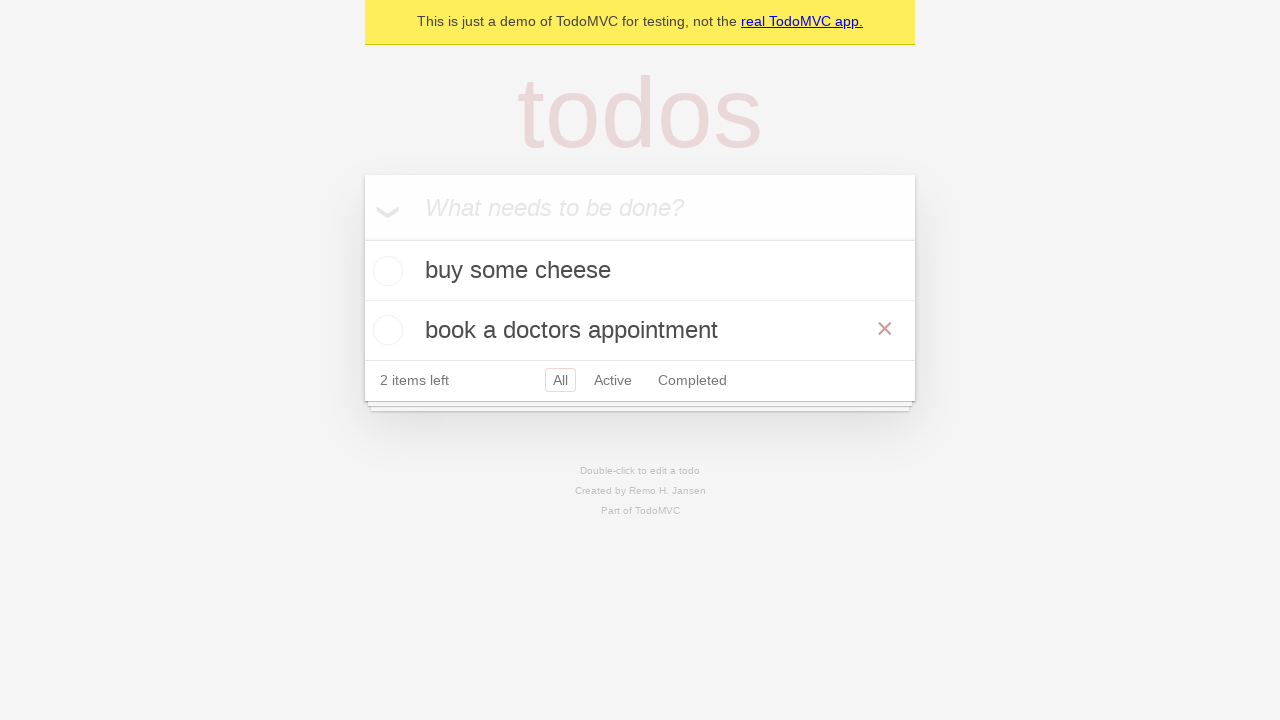